Tests checkbox functionality by locating two checkboxes and clicking each one if it is not already selected, ensuring both end up checked.

Starting URL: https://the-internet.herokuapp.com/checkboxes

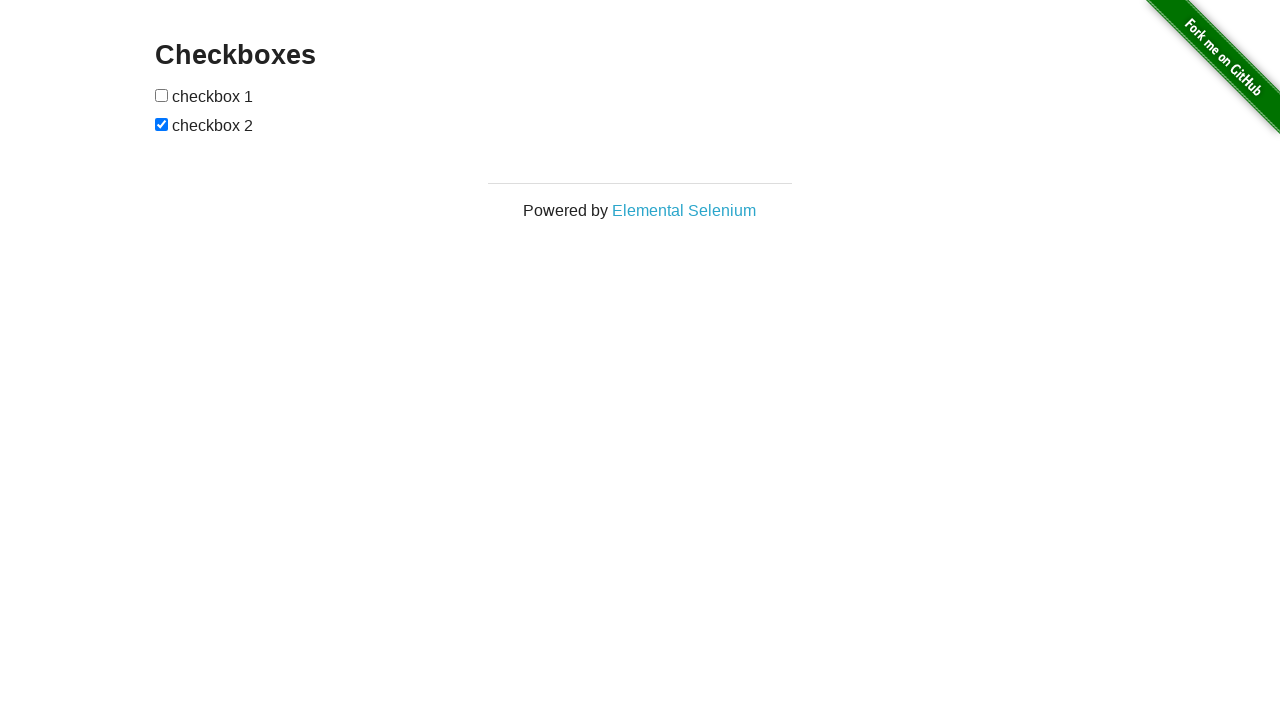

Located first checkbox element
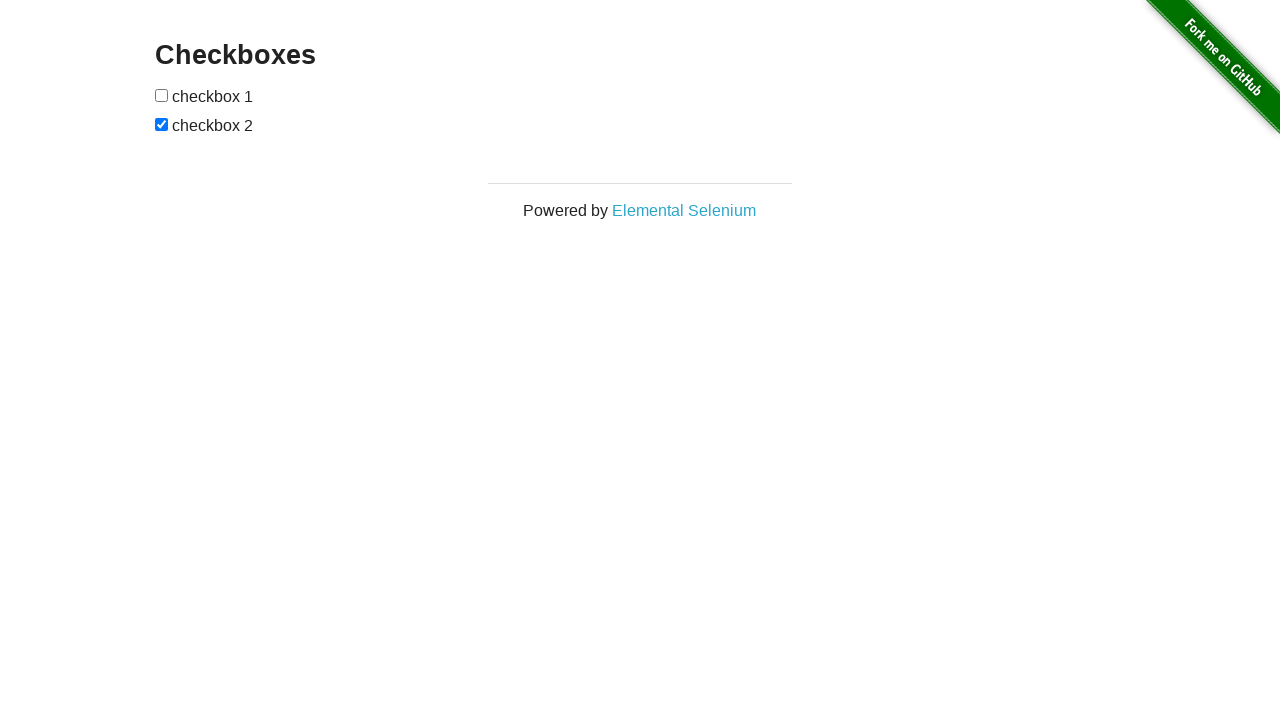

Located second checkbox element
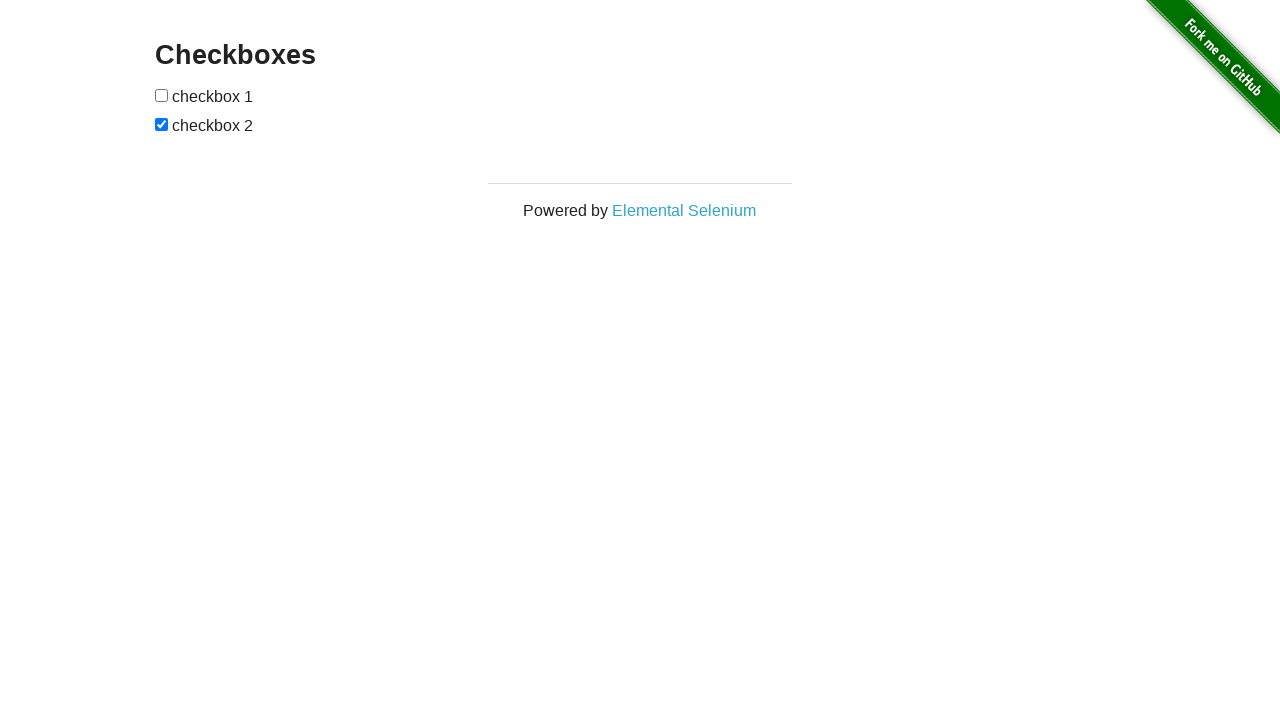

Checked first checkbox state: not selected
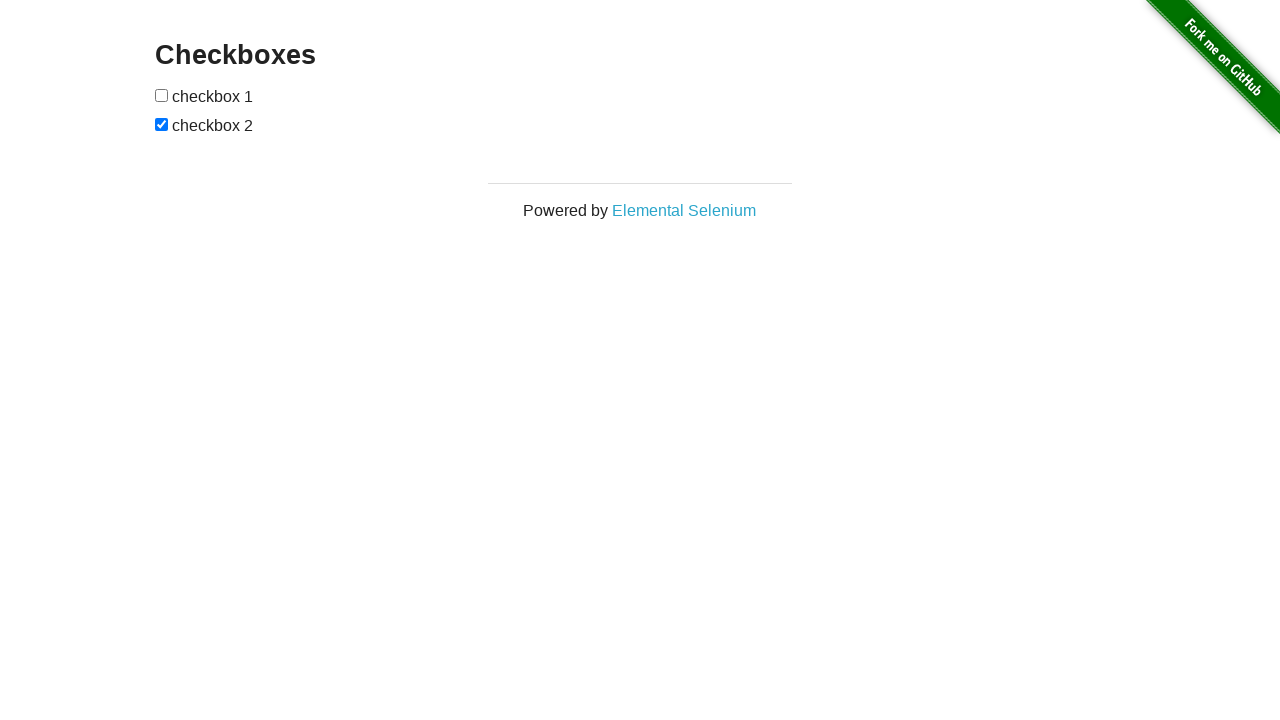

Clicked first checkbox to select it at (162, 95) on (//input[@type='checkbox'])[1]
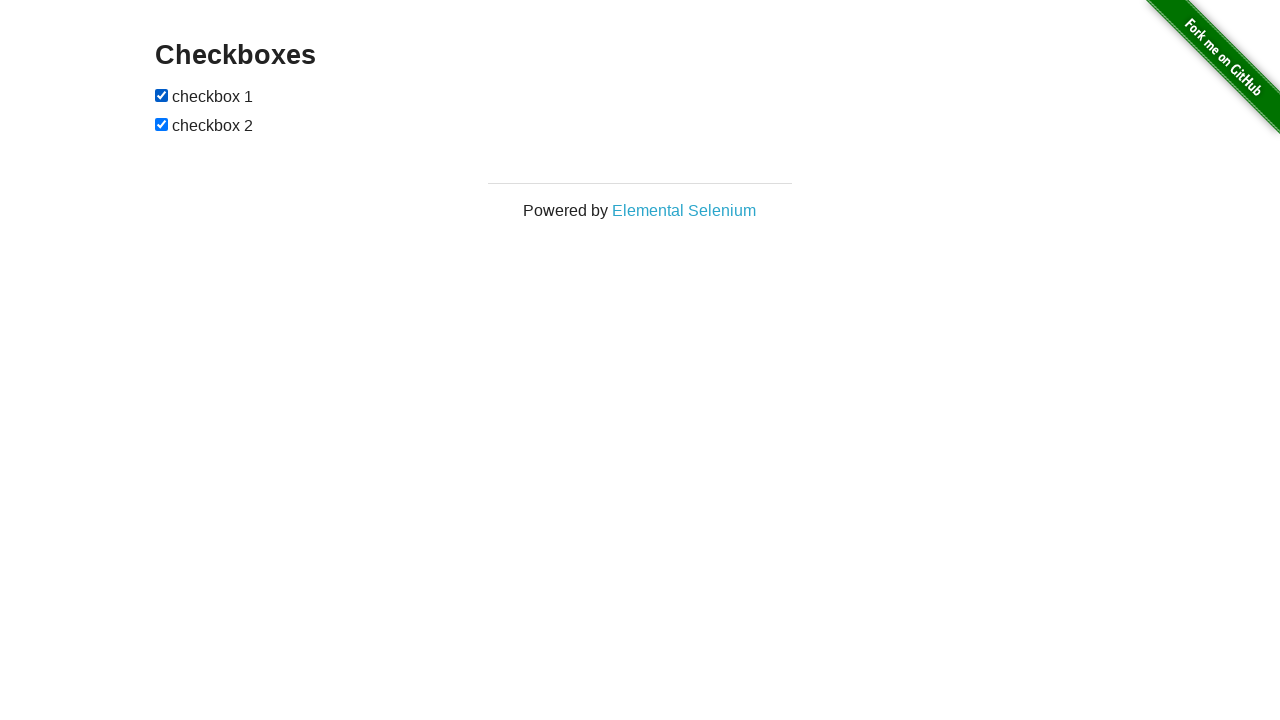

Second checkbox was already selected
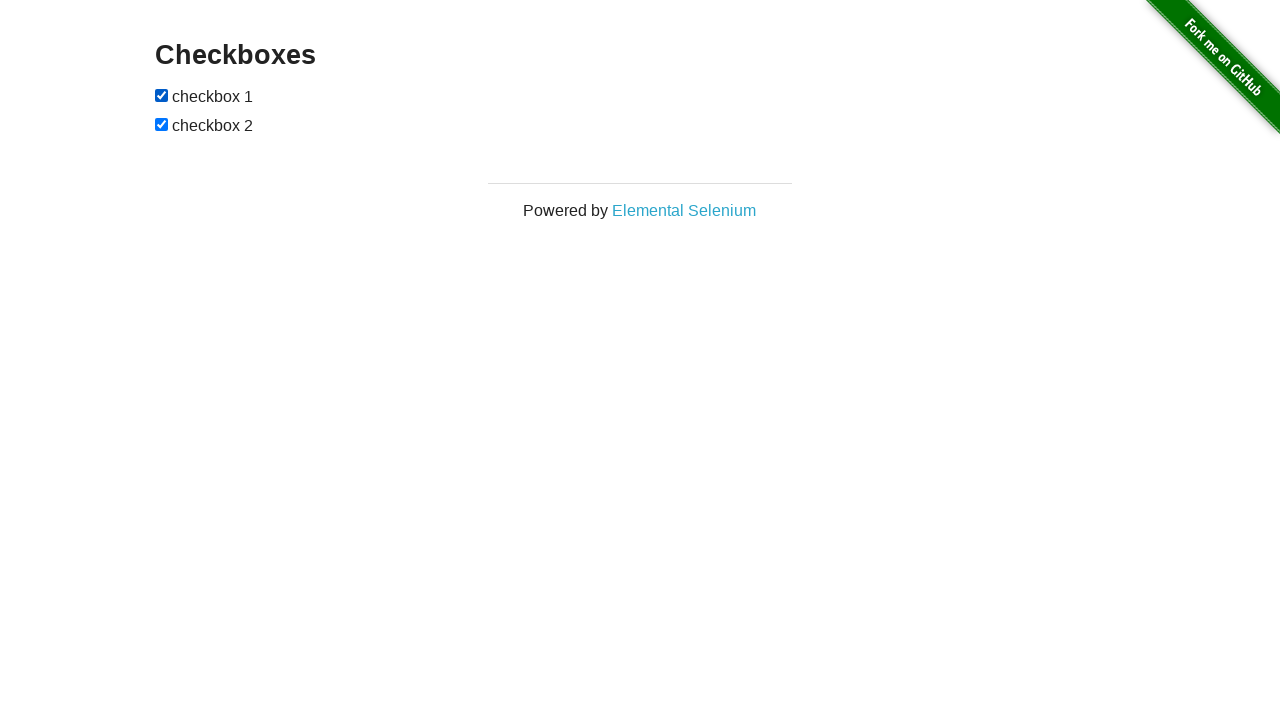

Verified first checkbox is selected
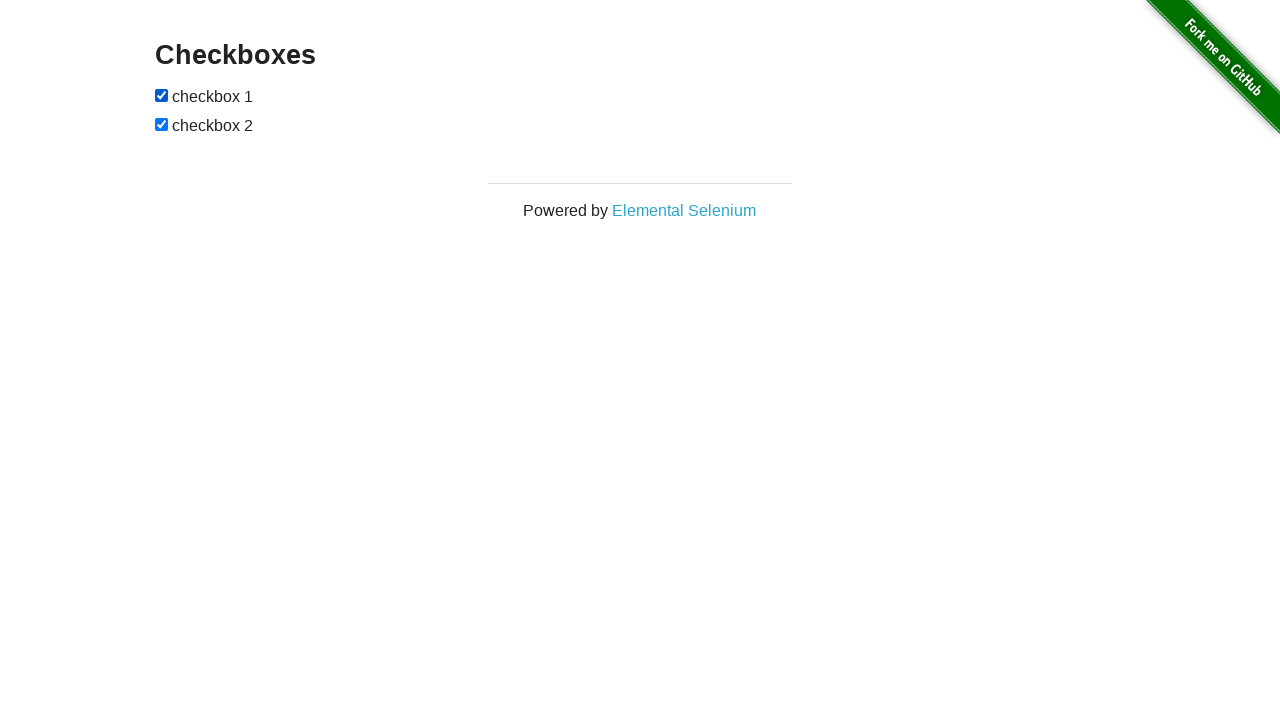

Verified second checkbox is selected
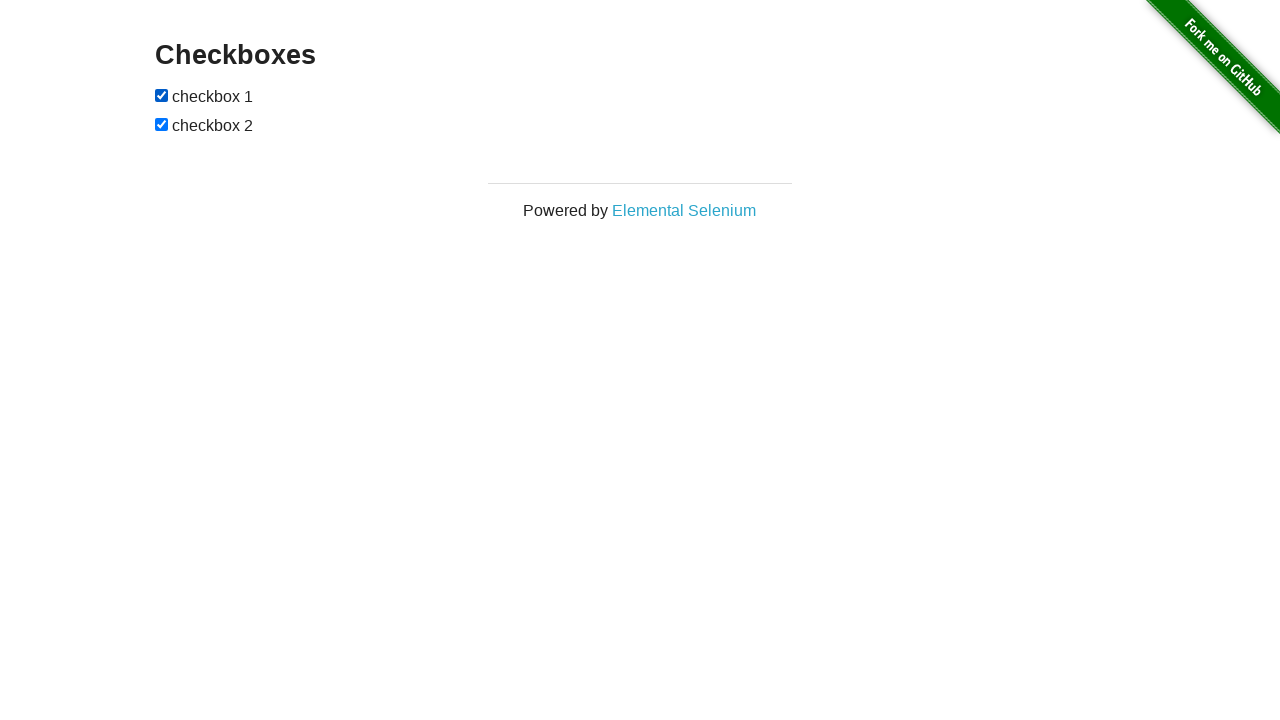

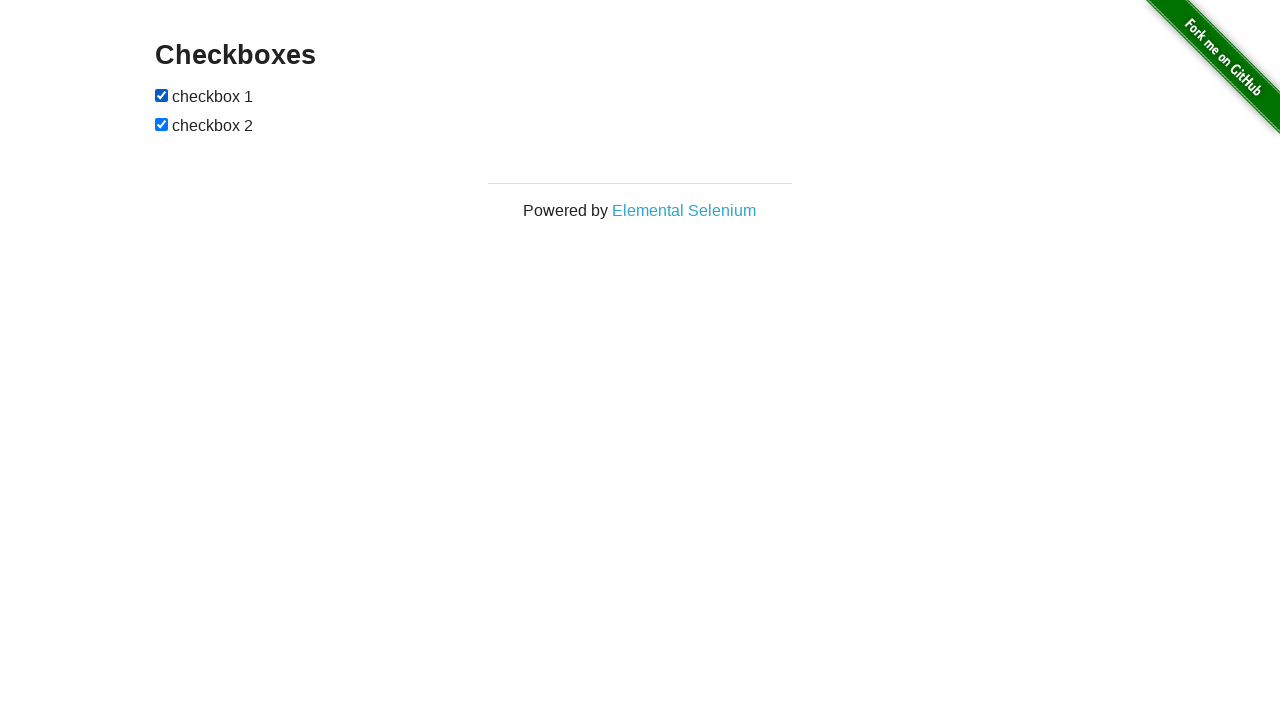